Tests handling of different JavaScript popup types including alerts, confirmation dialogs, and prompt popups by interacting with them and verifying the results

Starting URL: https://demo.automationtesting.in/Alerts.html

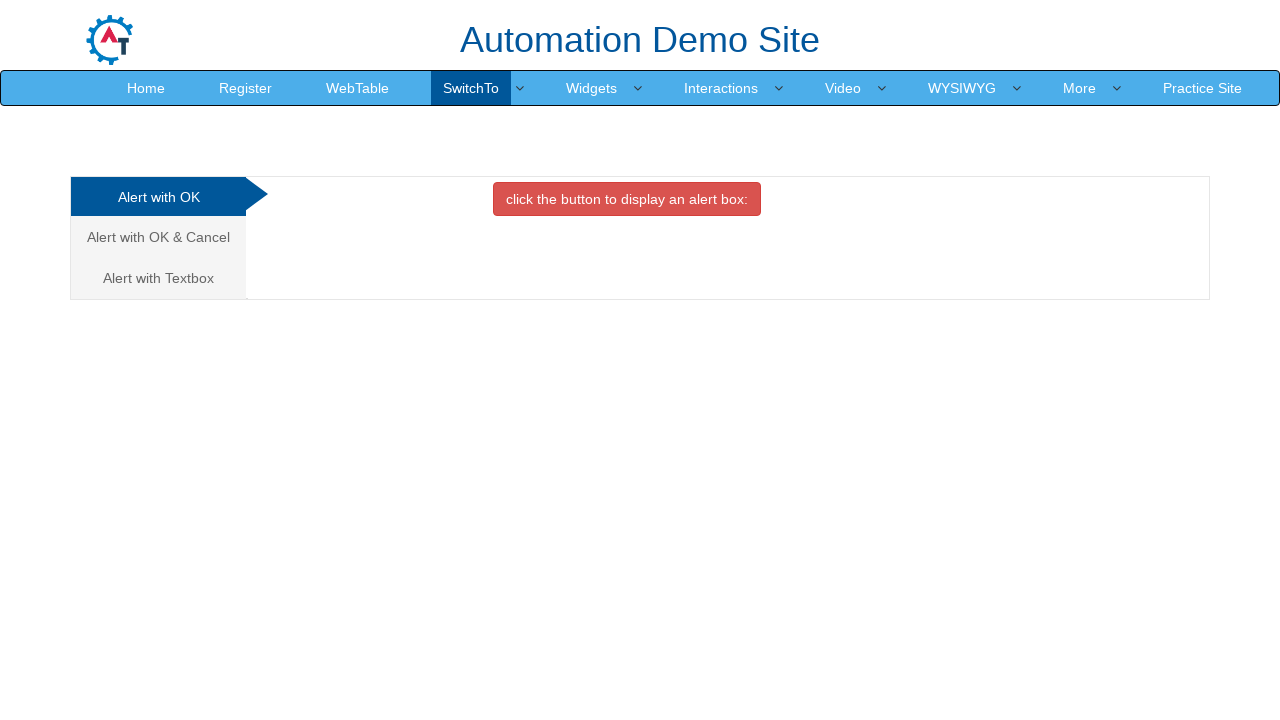

Clicked button to trigger simple alert popup at (627, 199) on xpath=//button[@class='btn btn-danger']
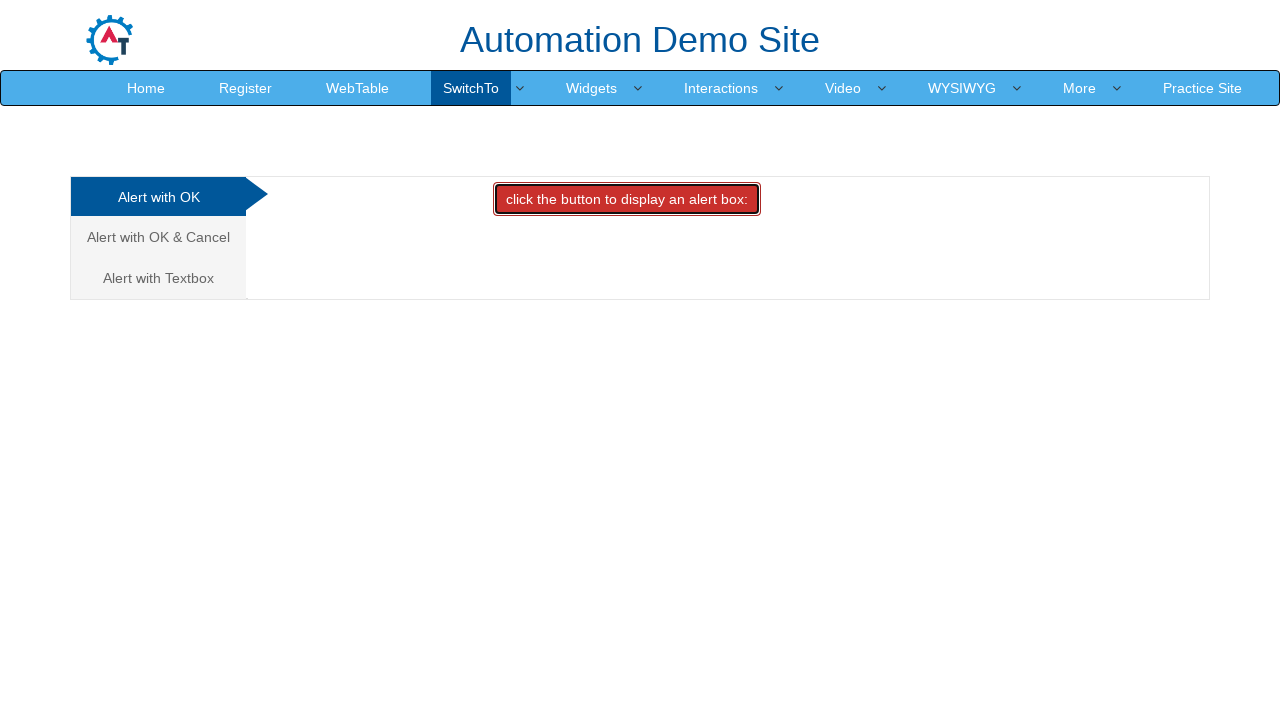

Set up listener to accept alert dialog
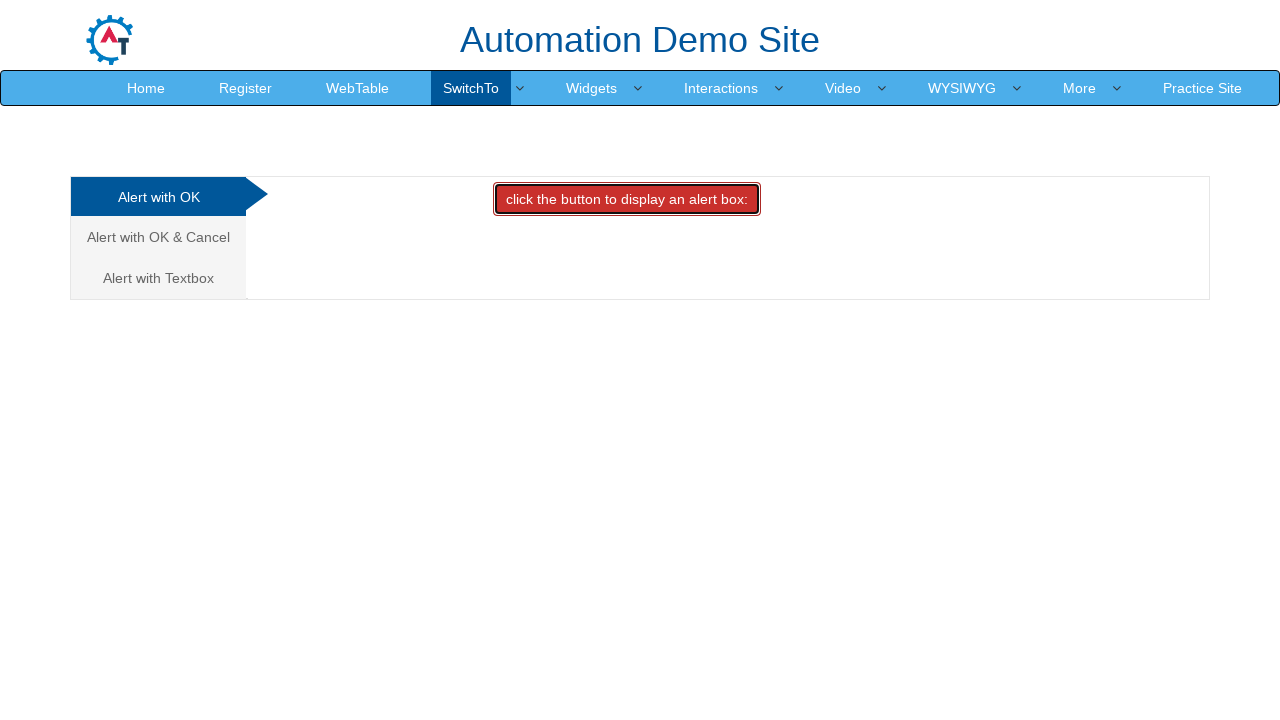

Waited for alert dialog to be handled
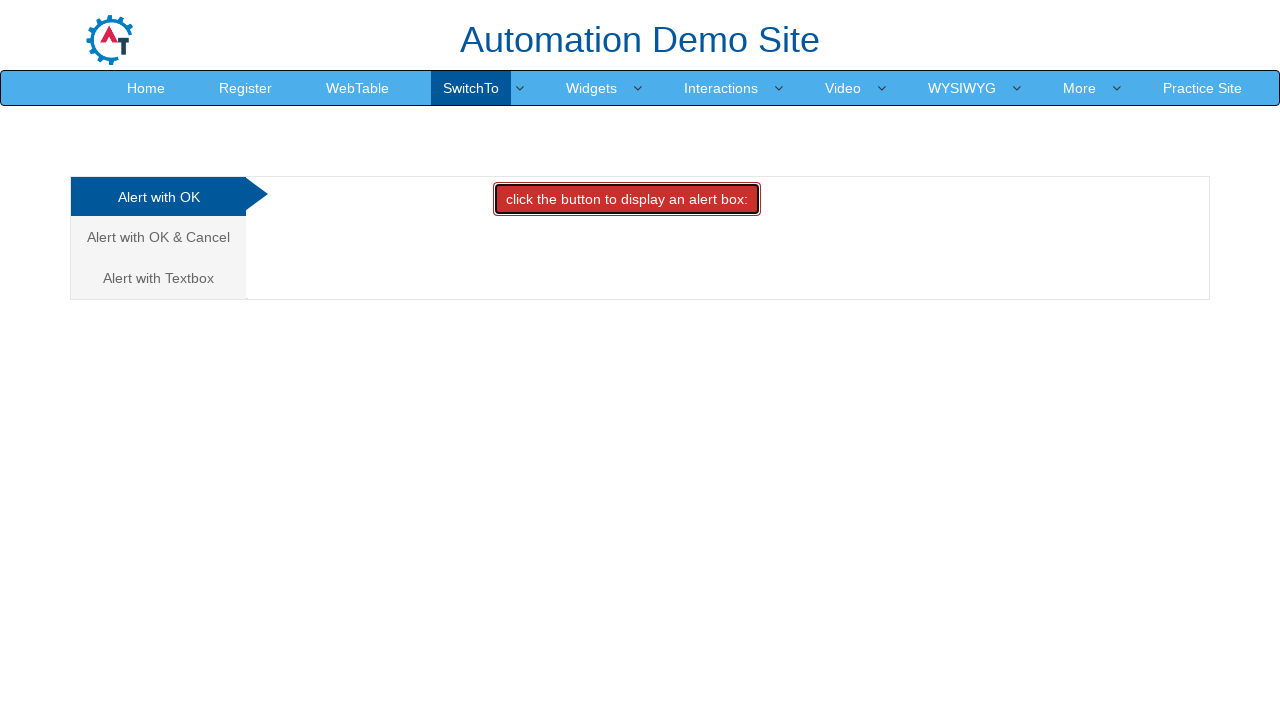

Clicked on 'Alert with OK & Cancel' section at (158, 237) on text=Alert with OK & Cancel
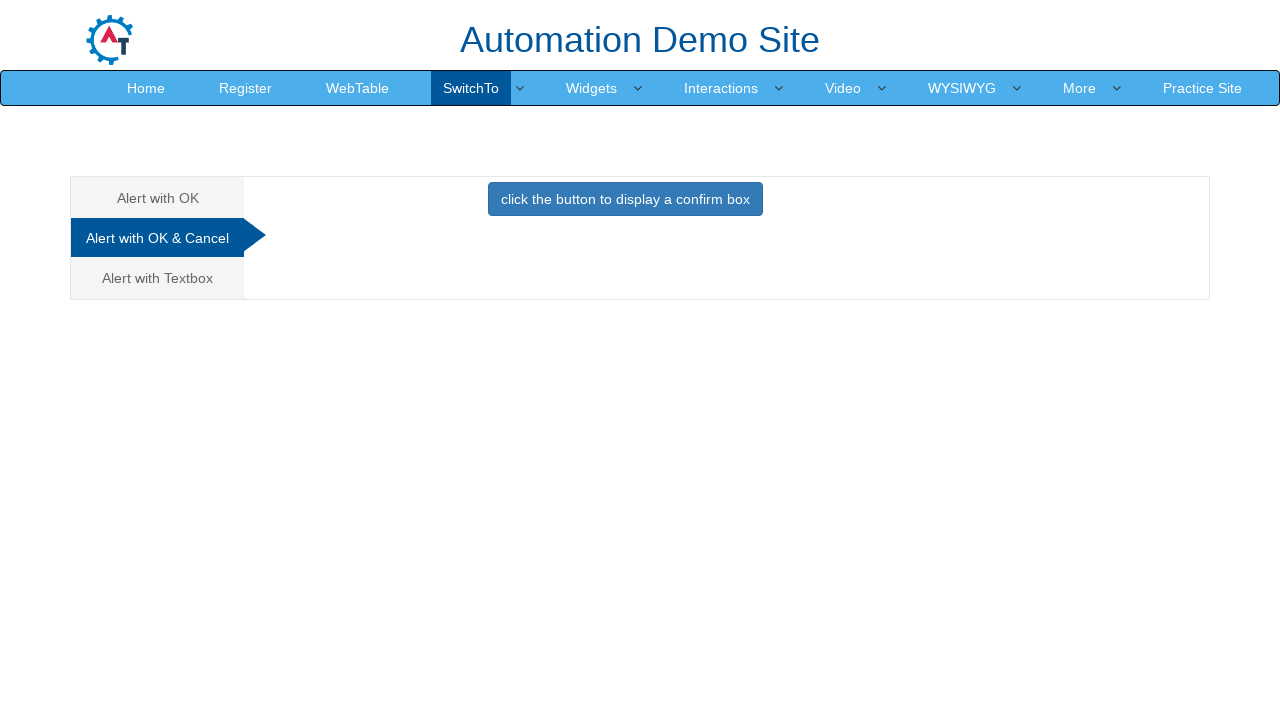

Clicked button to trigger confirmation dialog at (625, 199) on xpath=//button[@class='btn btn-primary']
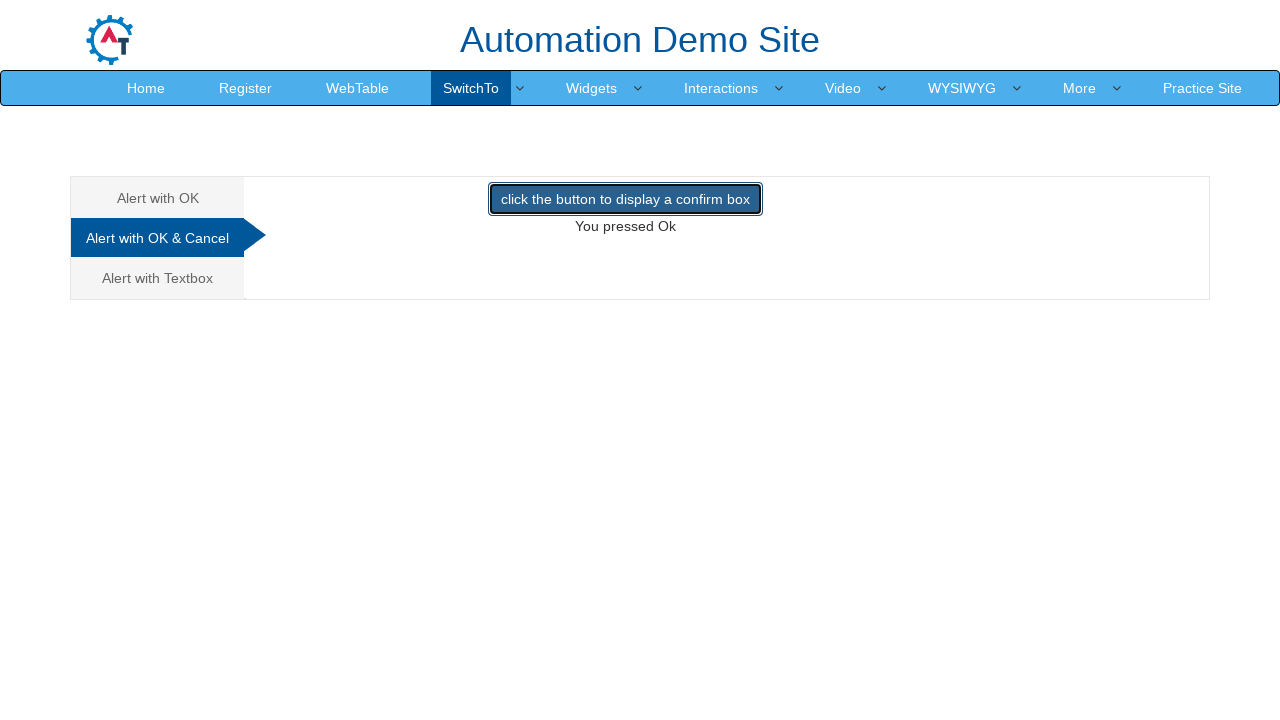

Set up listener to dismiss confirmation dialog
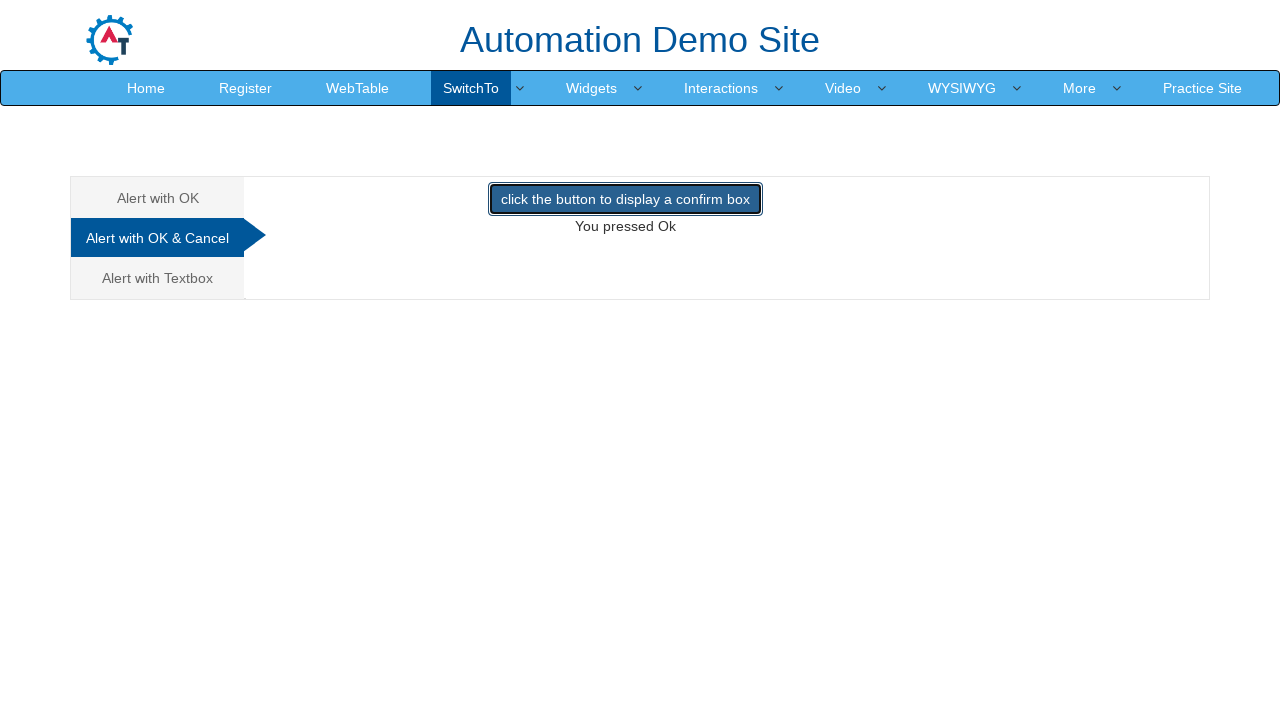

Waited for confirmation dialog to be dismissed
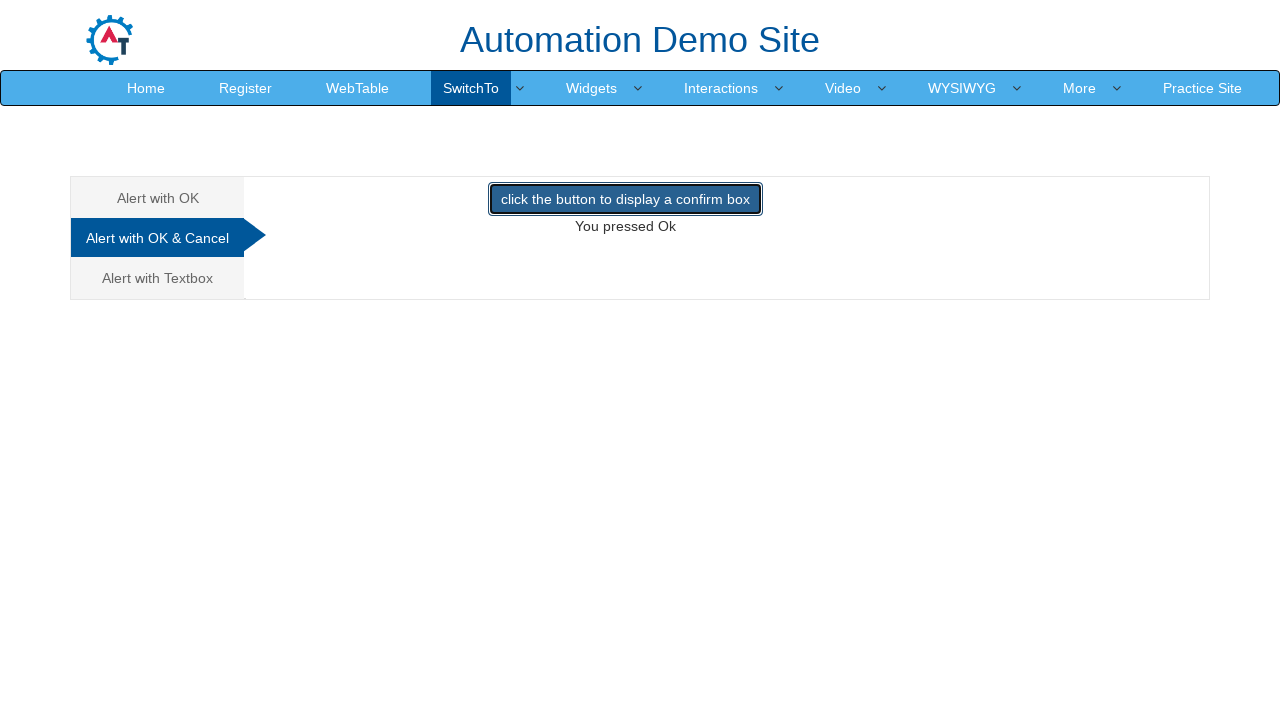

Retrieved result text after dismissing confirmation dialog: 'You pressed Ok'
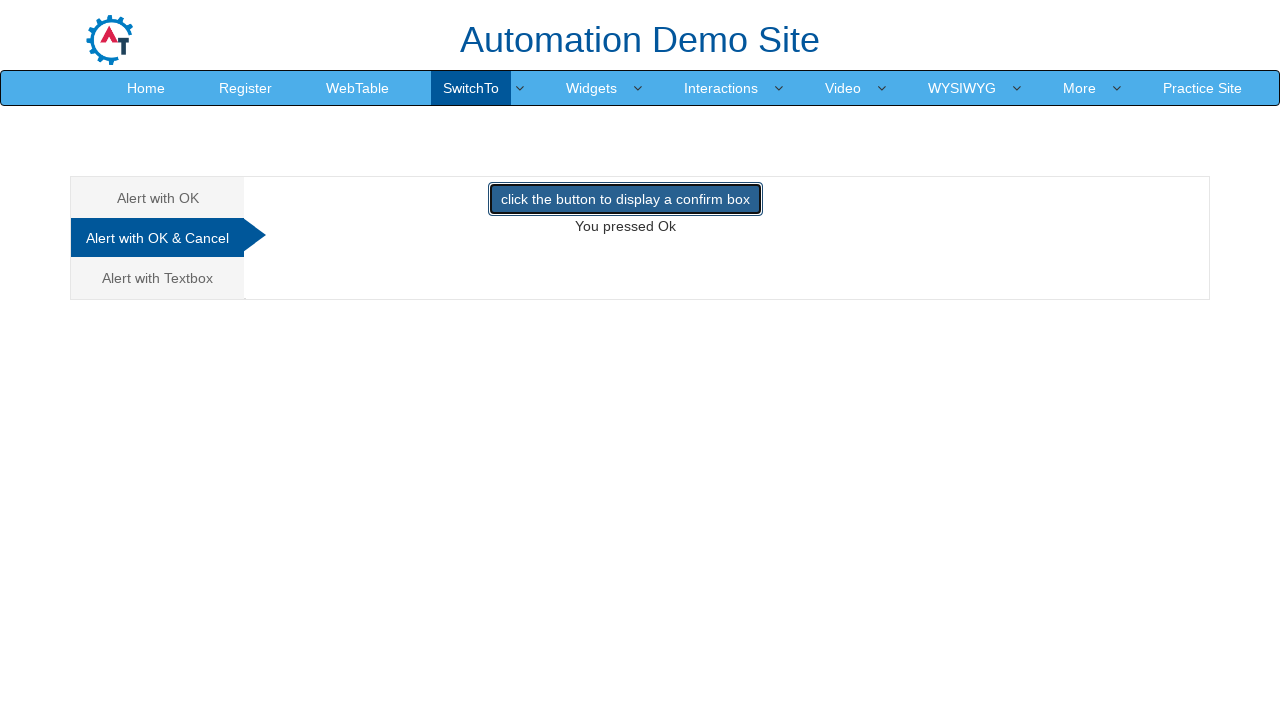

Clicked on 'Alert with Textbox' section at (158, 278) on text=Alert with Textbox
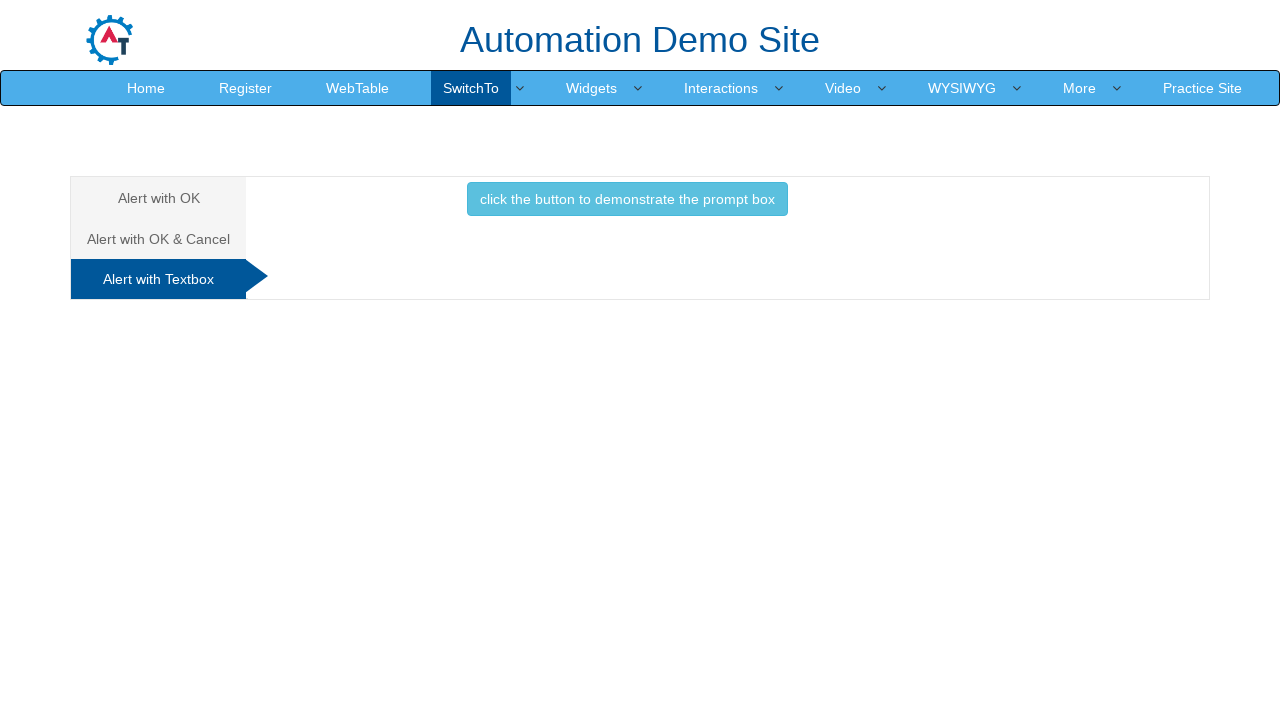

Clicked button to trigger prompt dialog at (627, 199) on xpath=//button[@class='btn btn-info']
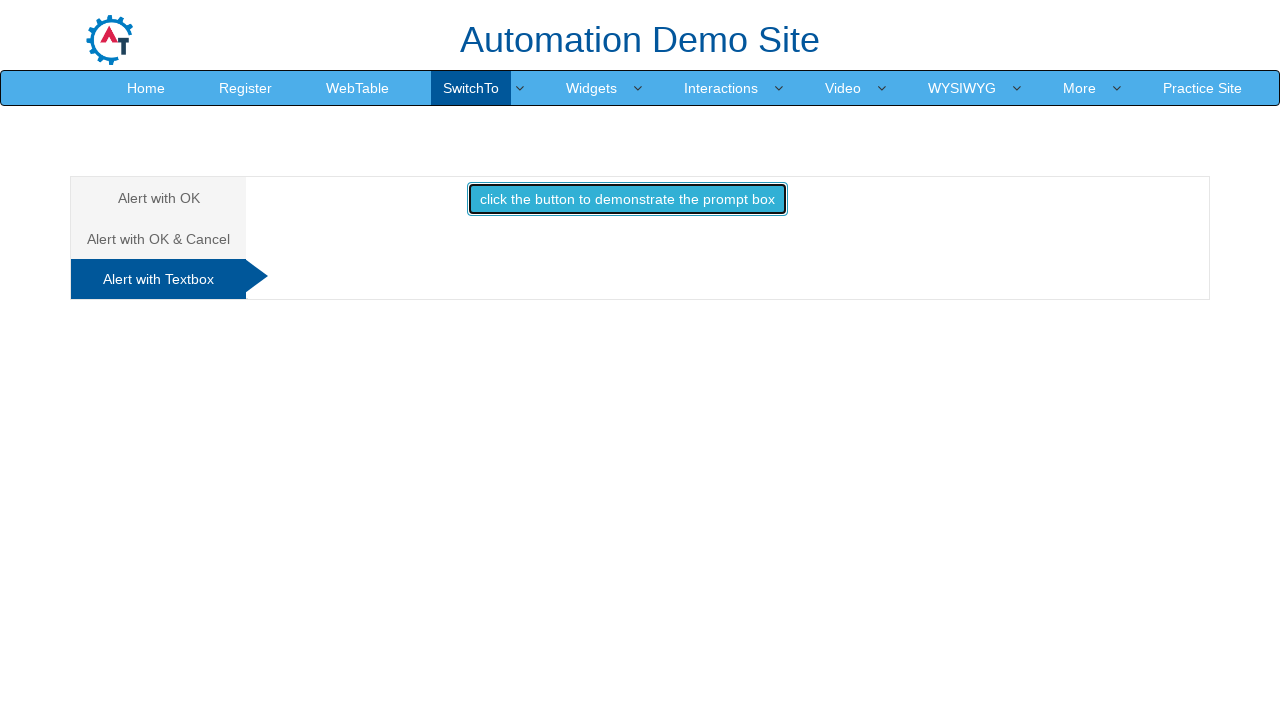

Set up listener to accept prompt dialog with text 'Modi ji'
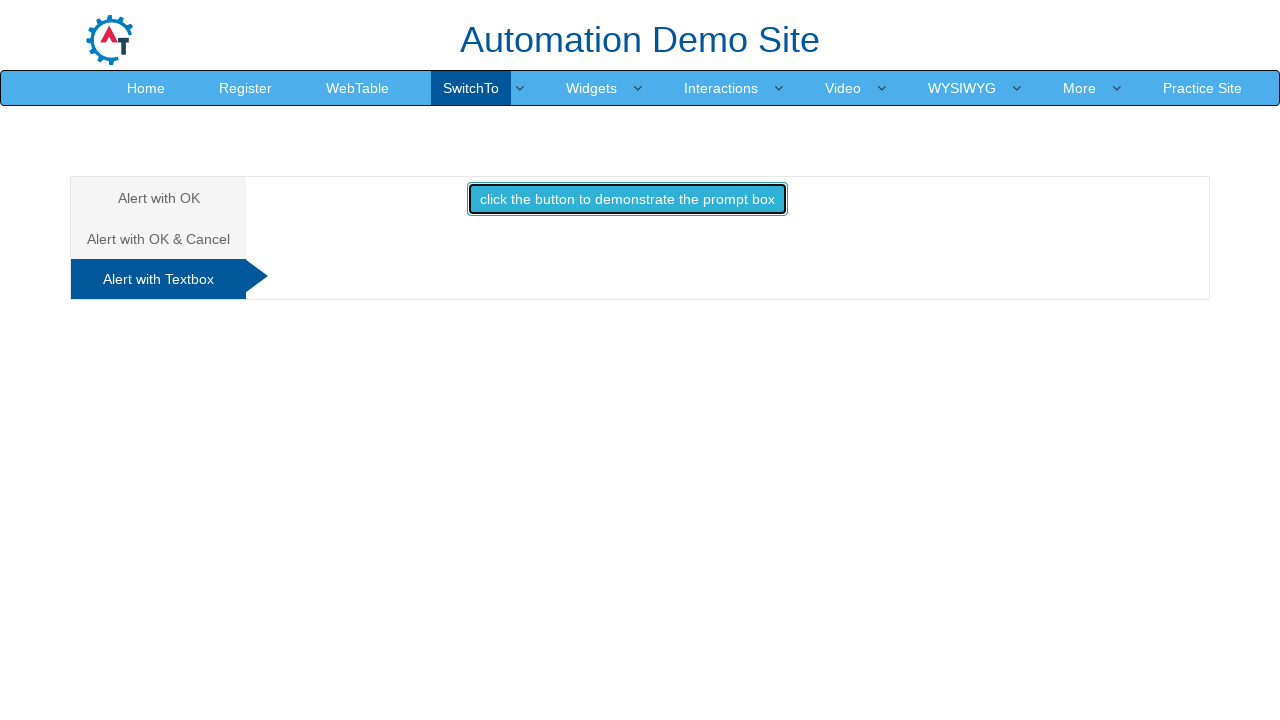

Waited for prompt dialog to be handled
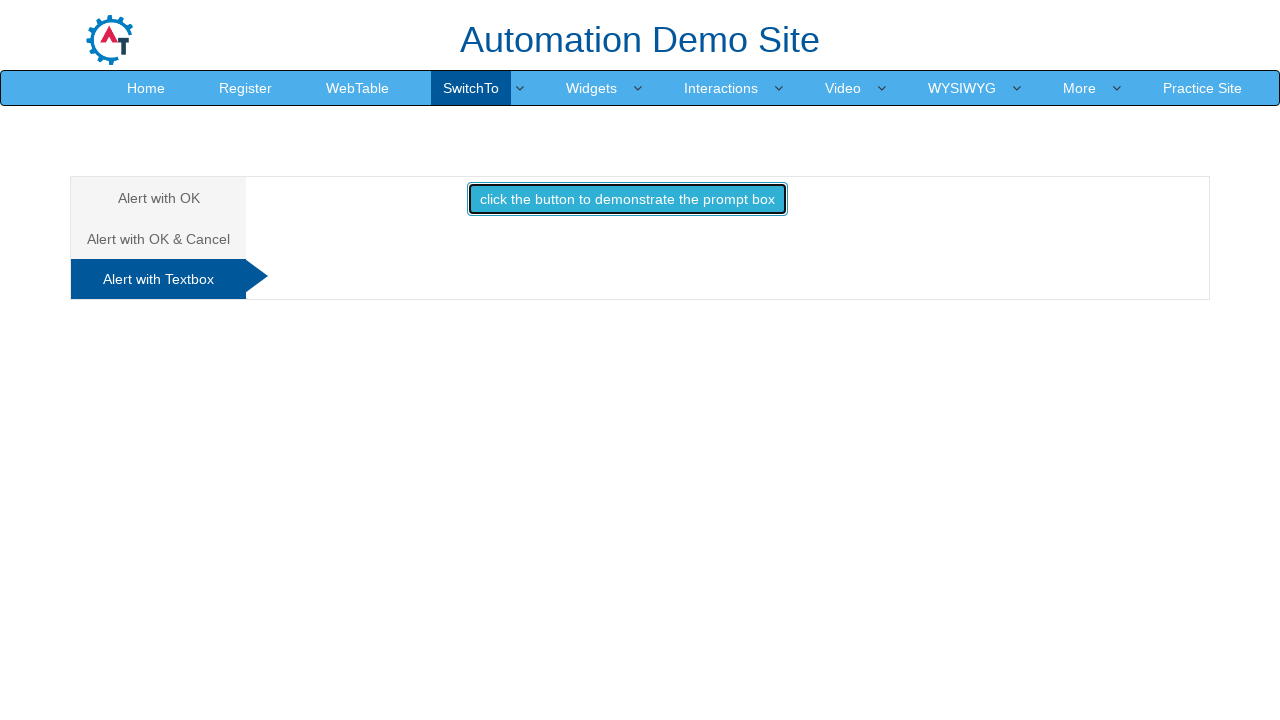

Retrieved result text after submitting prompt: ''
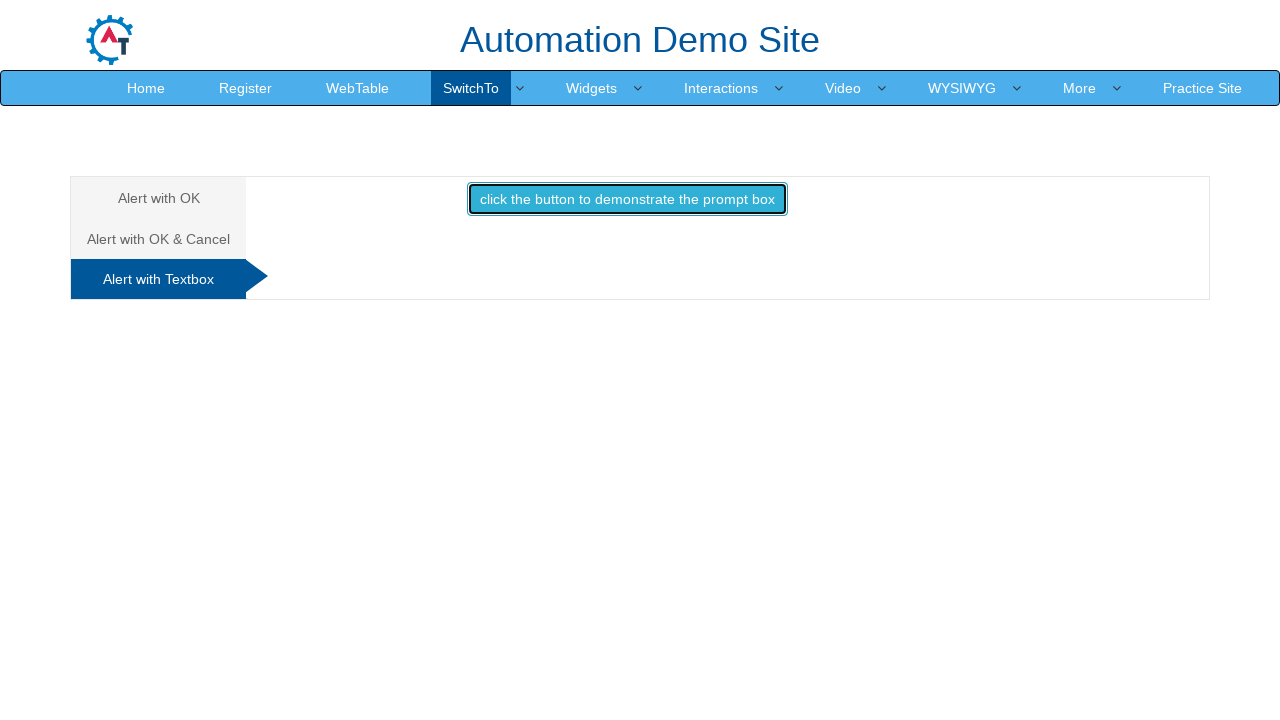

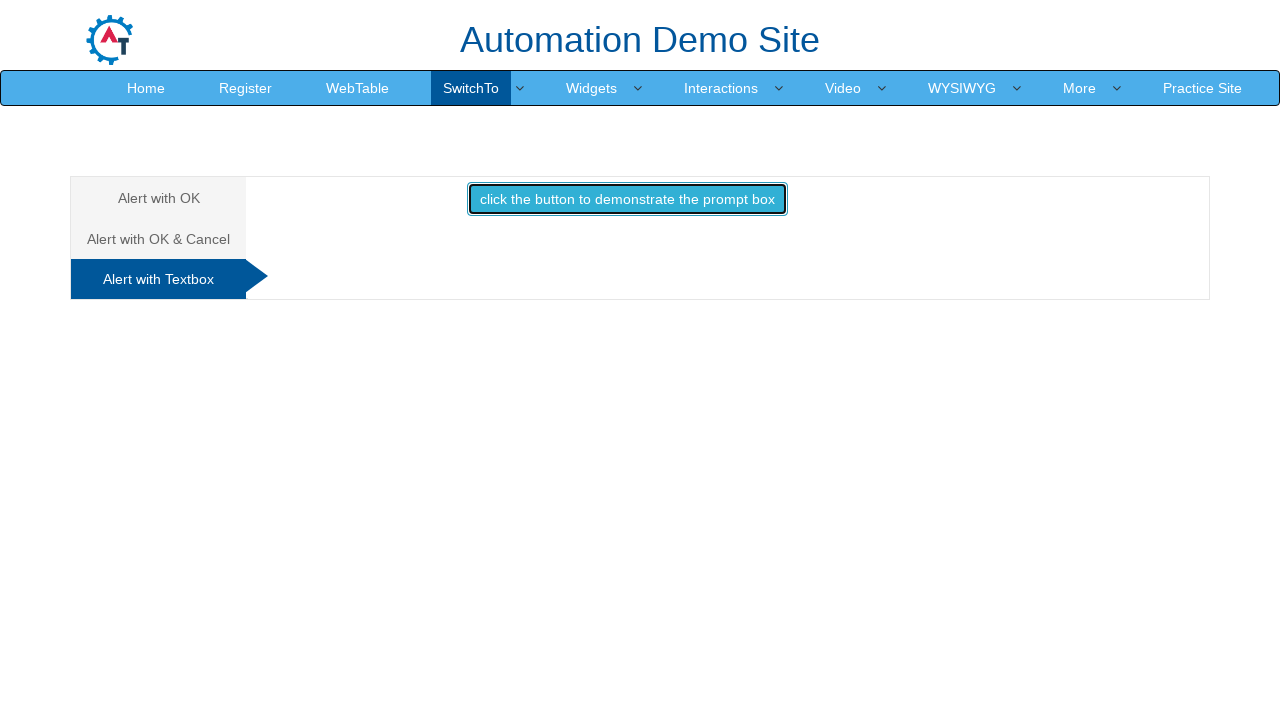